Tests single select dropdown functionality by selecting options by text, value, and index

Starting URL: https://letcode.in/dropdowns

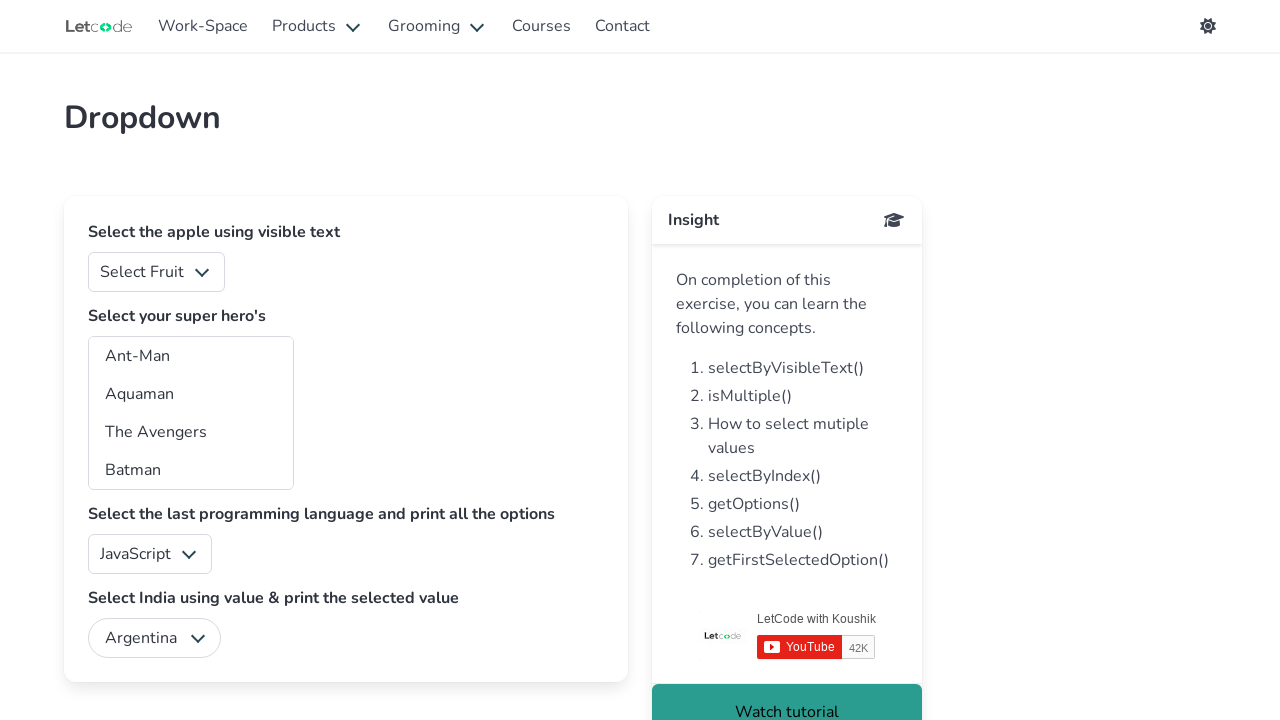

Selected 'Orange' from fruits dropdown by text on #fruits
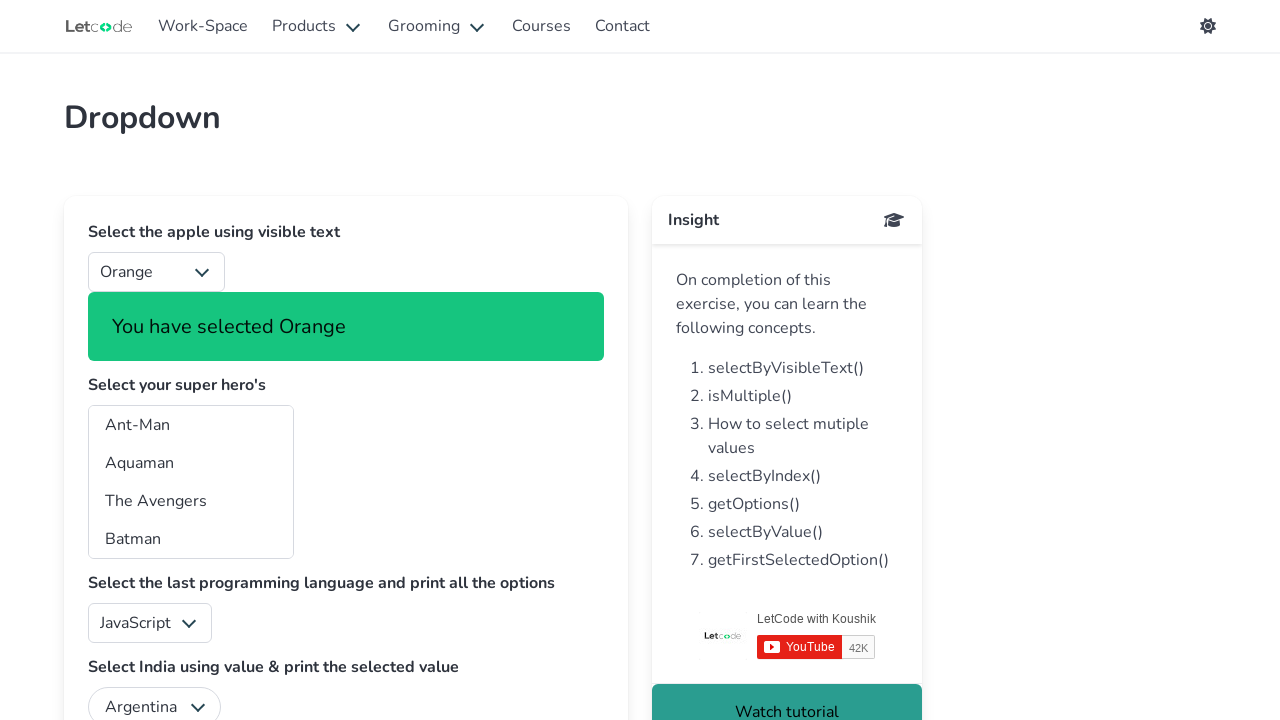

Verified 'You have selected Orange' message appeared
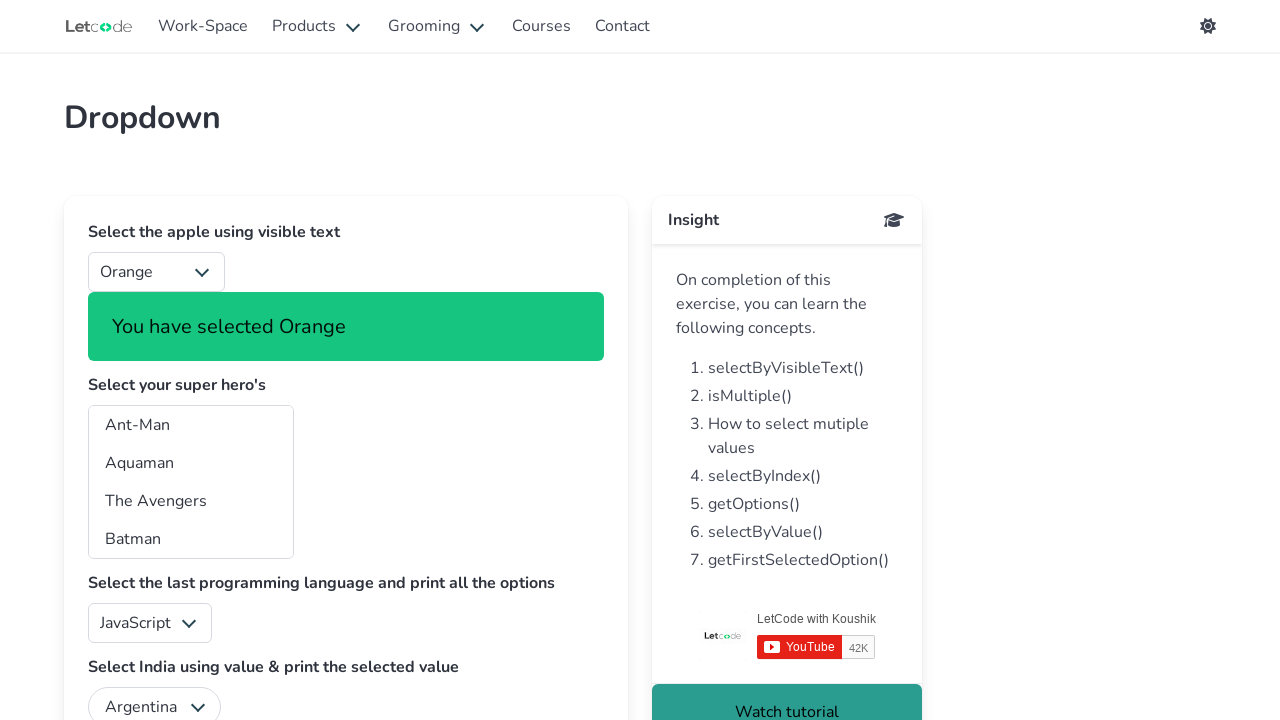

Selected 'Aquaman' from superheros dropdown by value 'aq' on #superheros
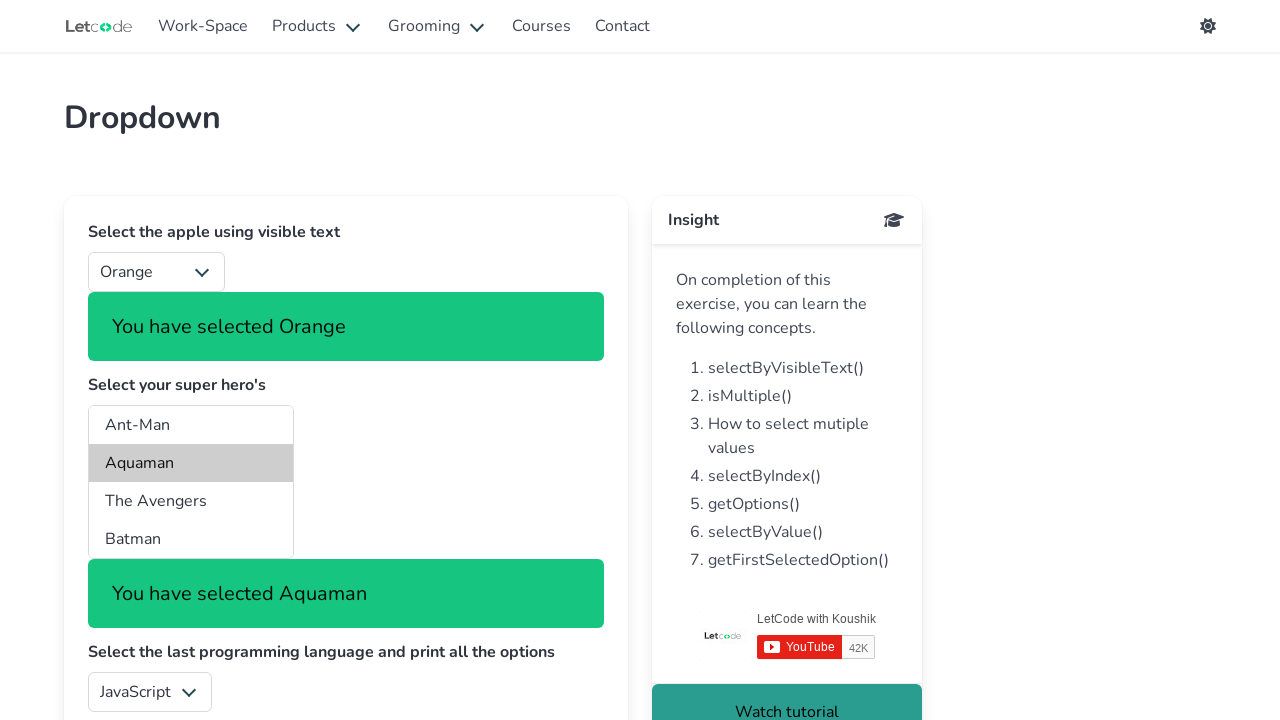

Verified 'You have selected Aquaman' message appeared
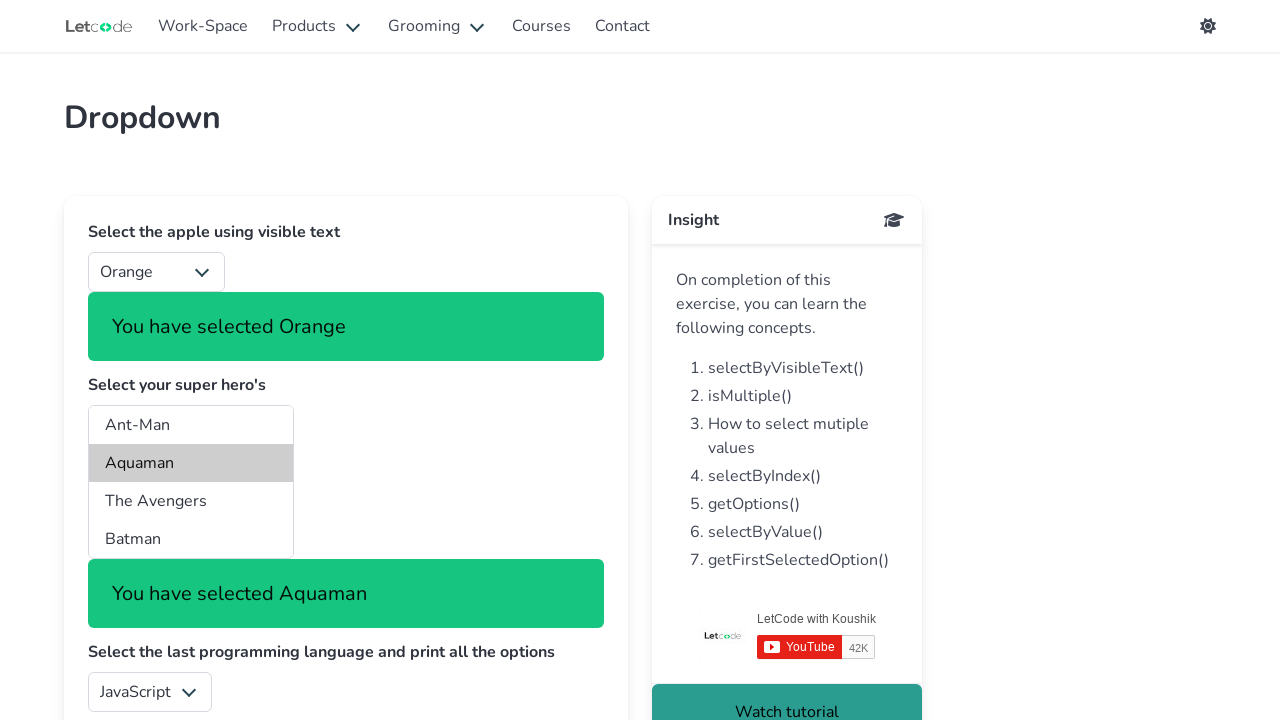

Selected 'Python' from language dropdown by index 2 on #lang
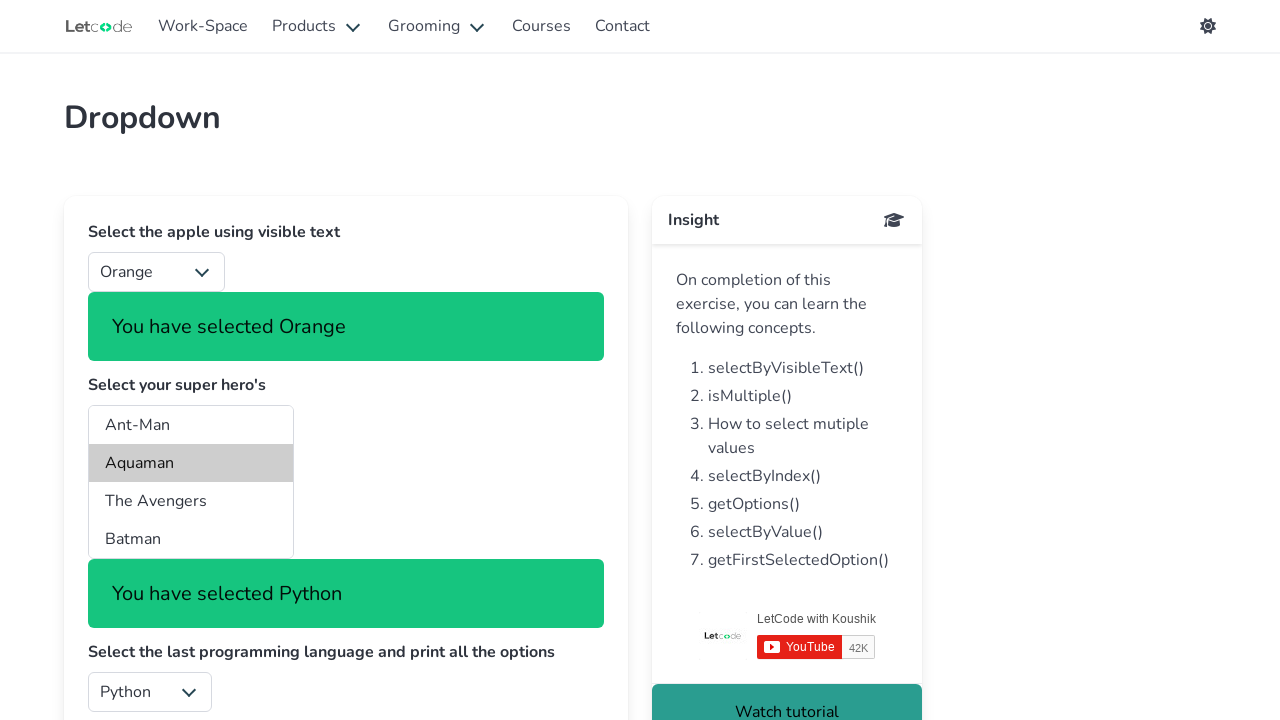

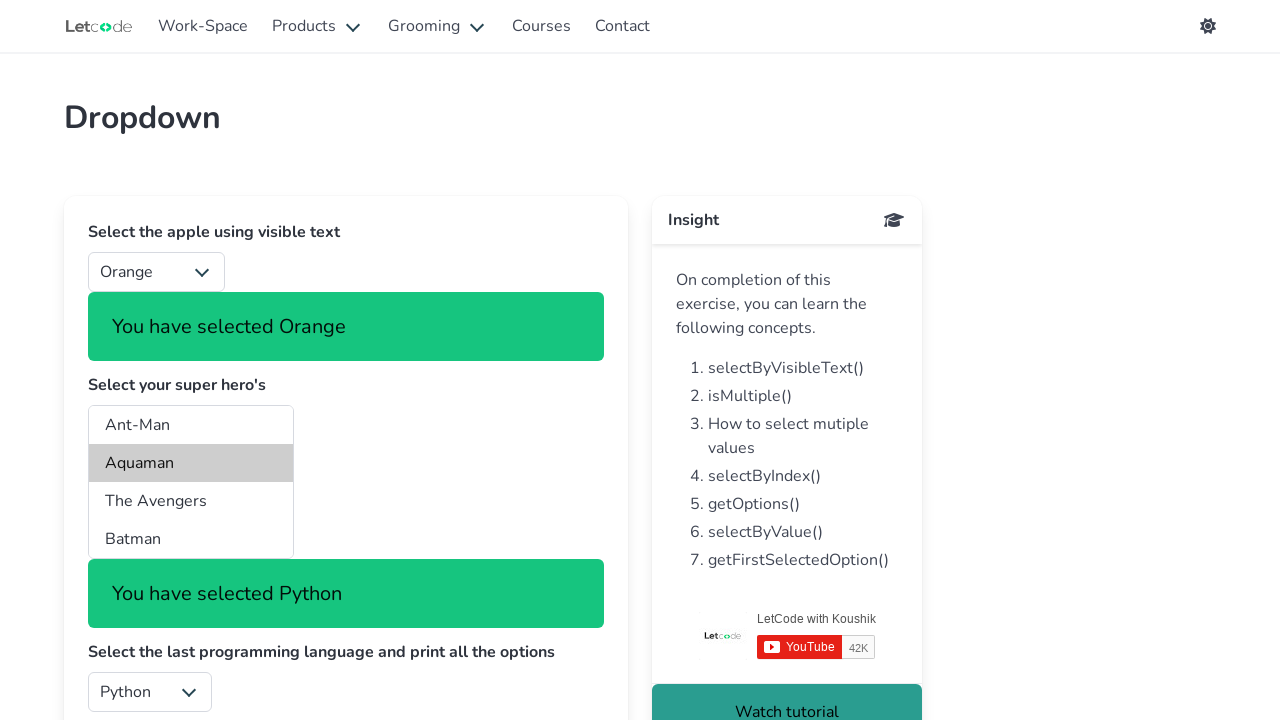